Clicks on Checkbox Option 3 and verifies it is selected

Starting URL: https://rahulshettyacademy.com/AutomationPractice/

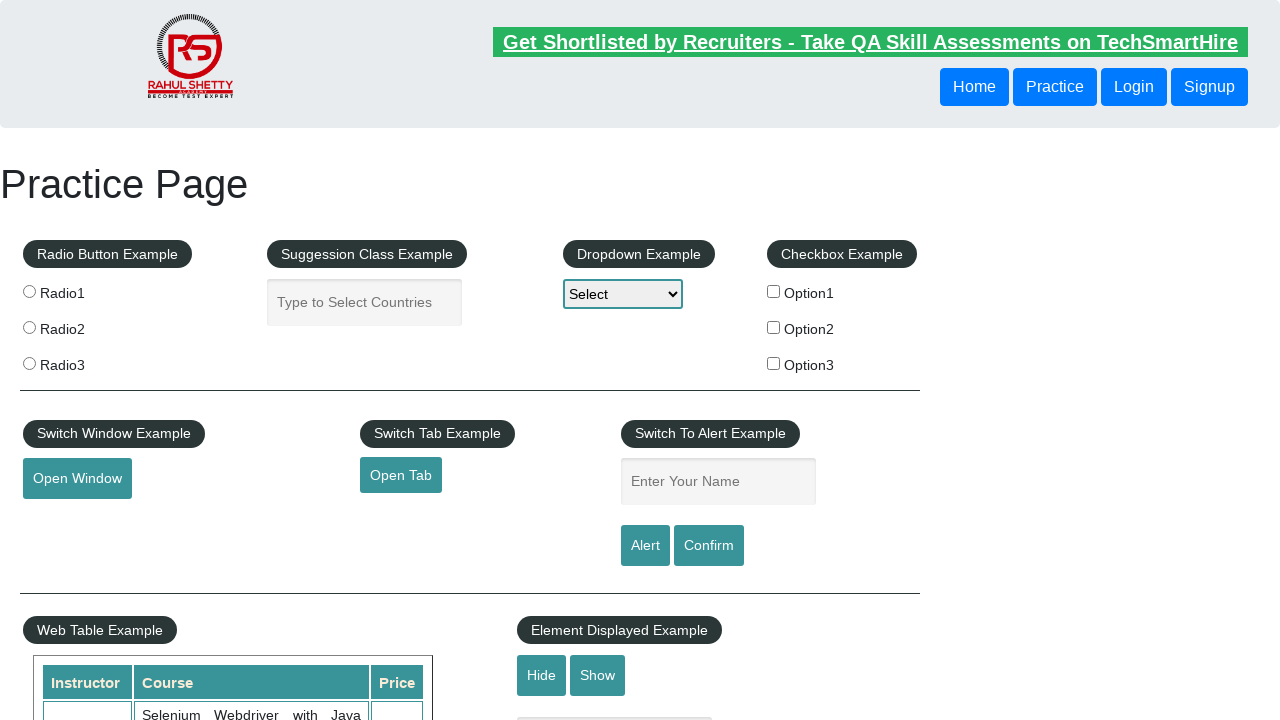

Clicked on Checkbox Option 3 at (774, 363) on #checkBoxOption3
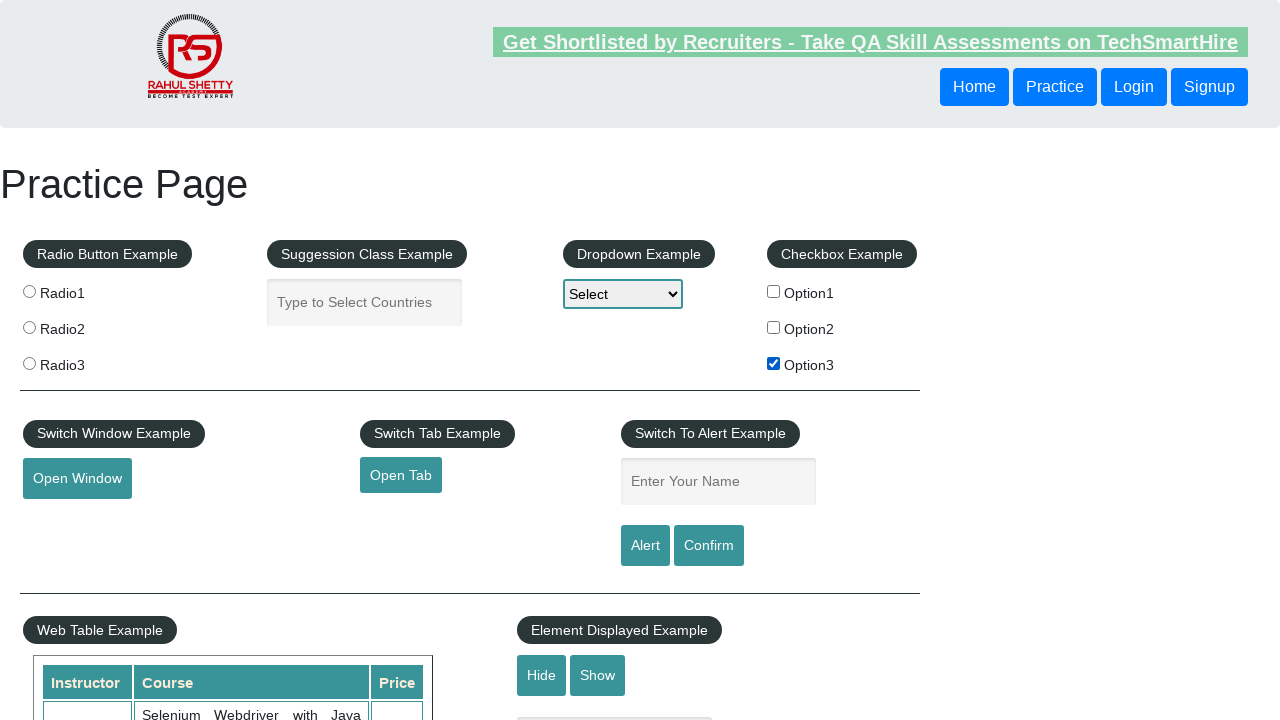

Verified Checkbox Option 3 is selected
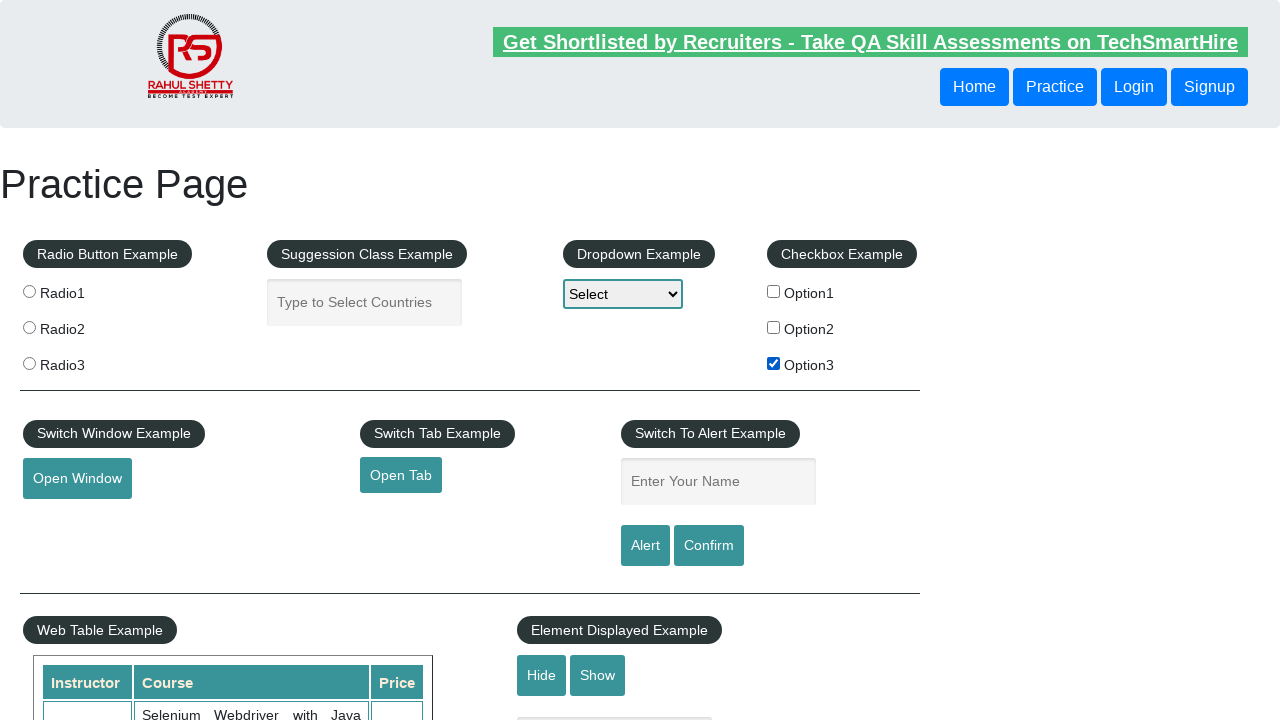

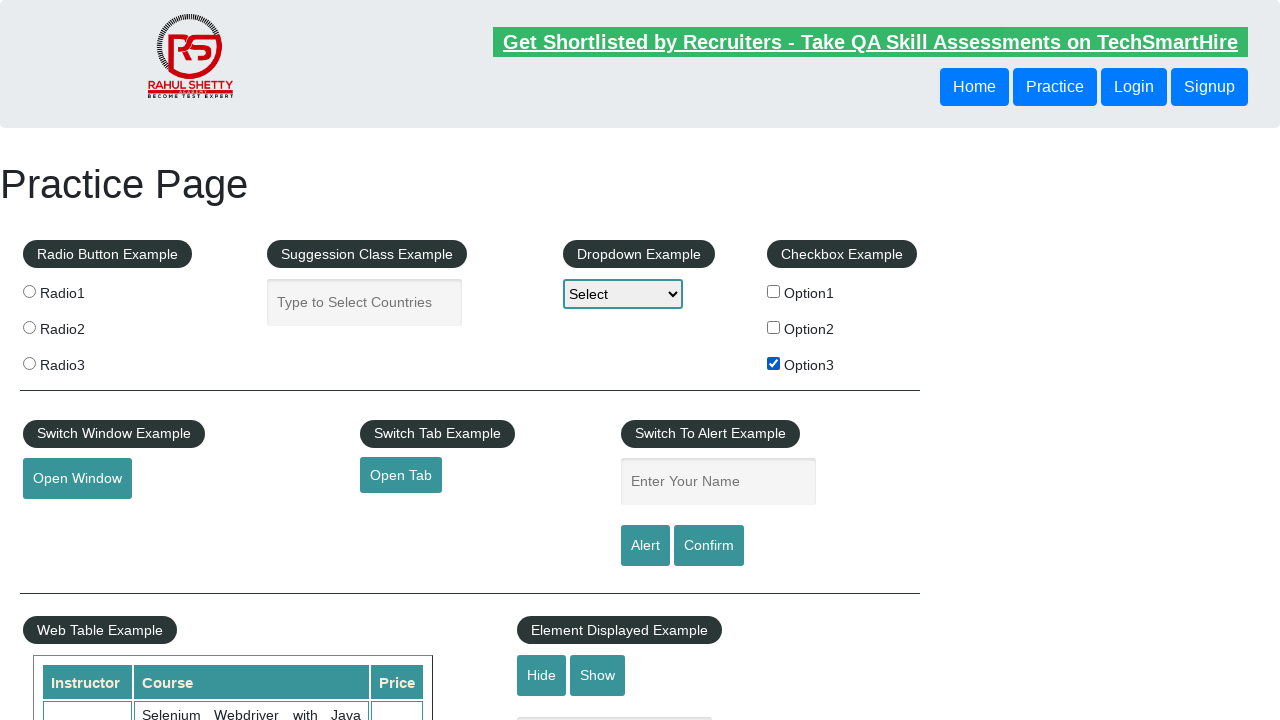